Tests context menu functionality by navigating to the Context Menu page and triggering a right-click context menu on the hot-spot element

Starting URL: https://the-internet.herokuapp.com/

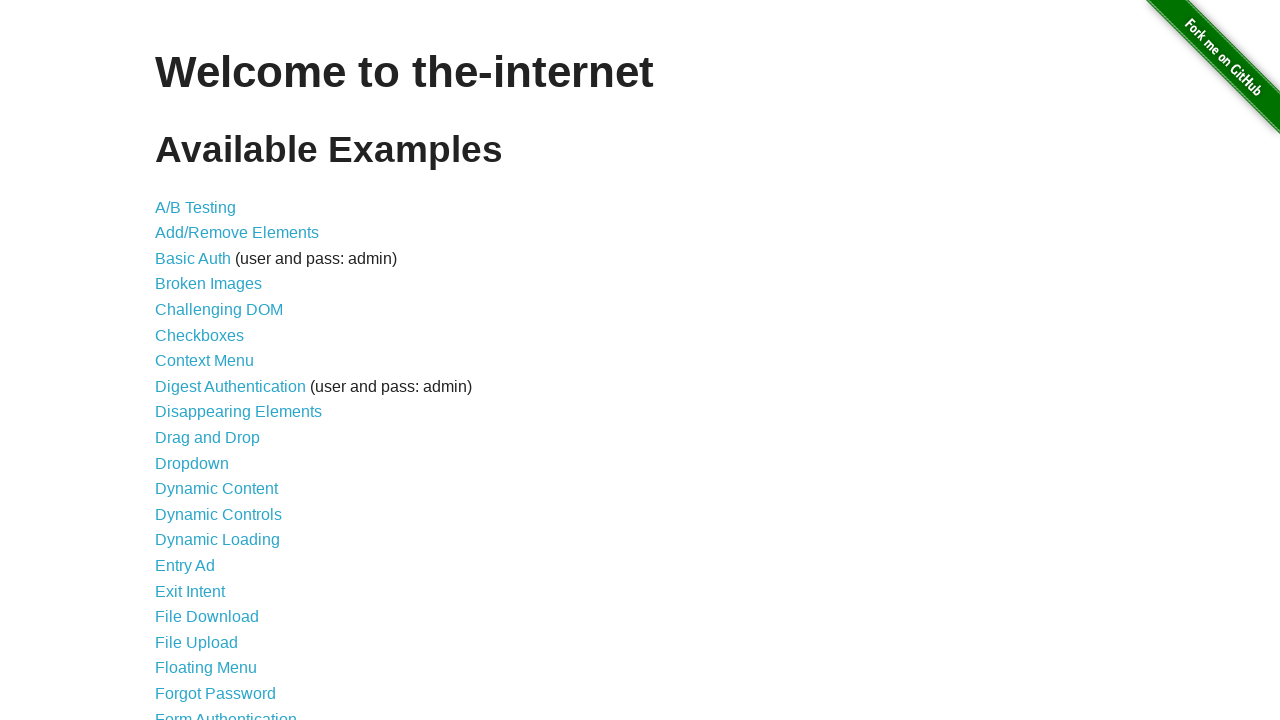

Clicked on Context Menu link to navigate to the context menu page at (204, 361) on a:has-text("Context Menu")
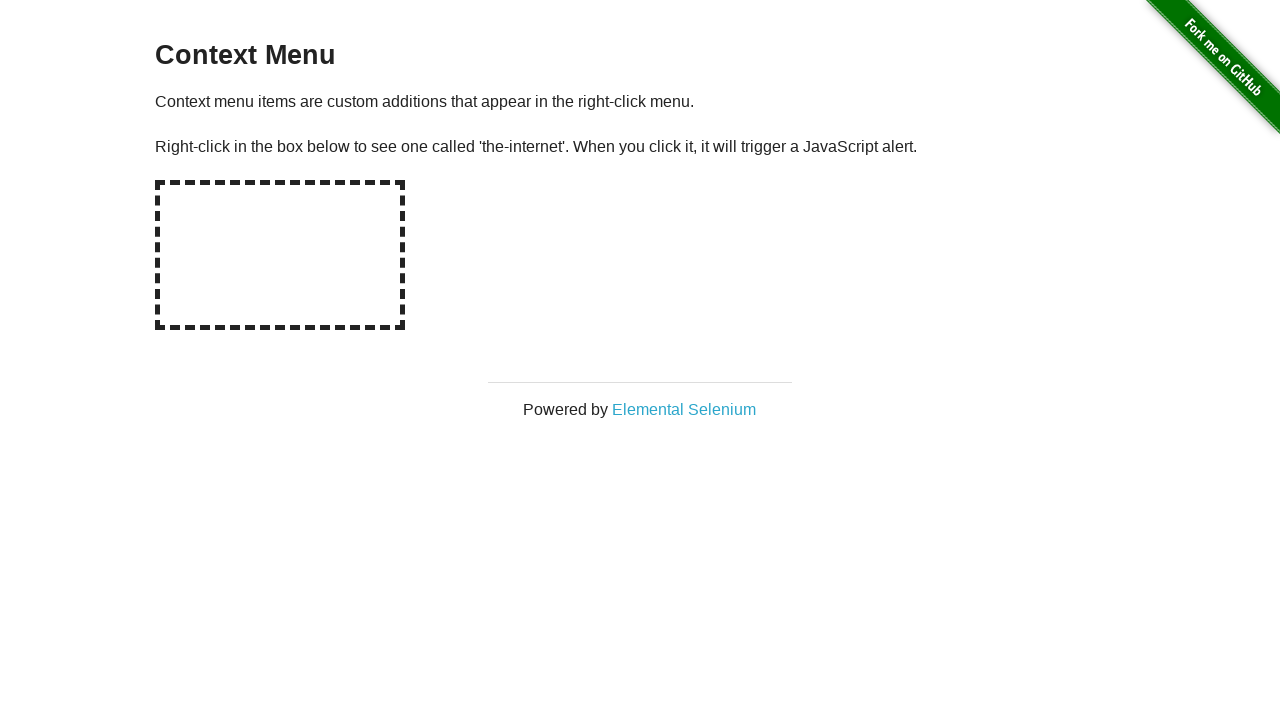

Context Menu page fully loaded
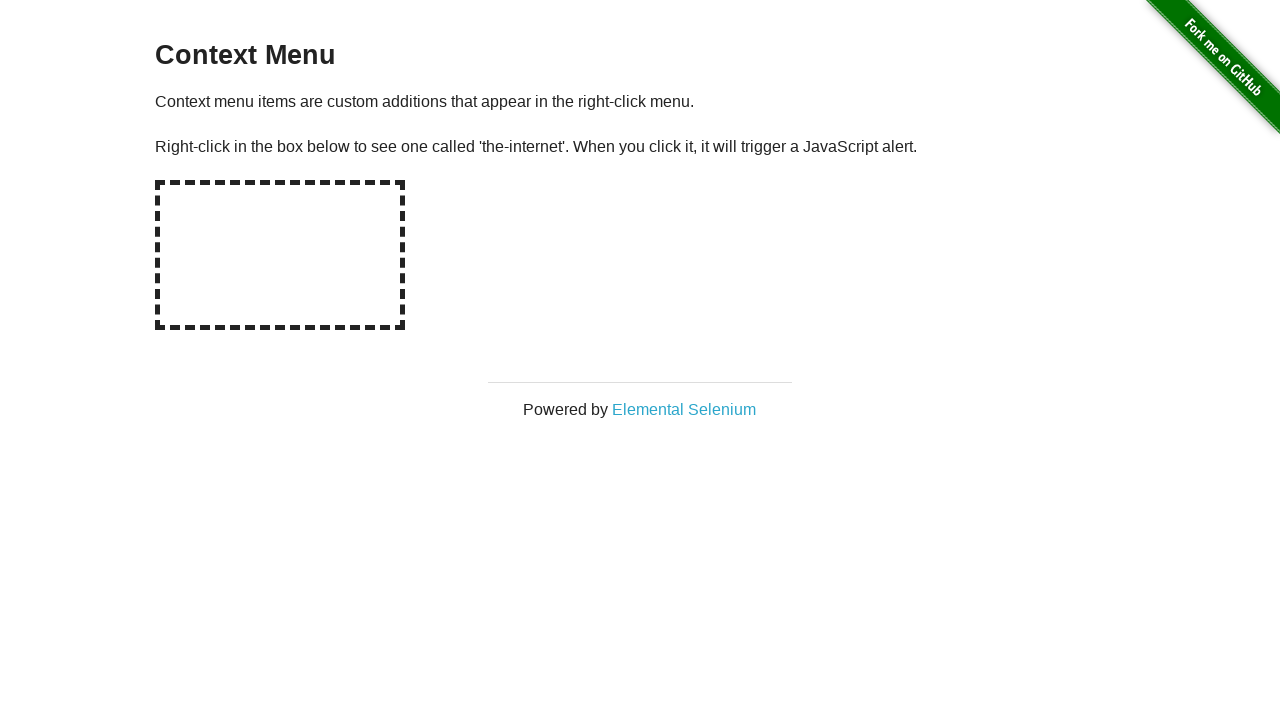

Right-clicked on hot-spot element to trigger context menu at (280, 255) on #hot-spot
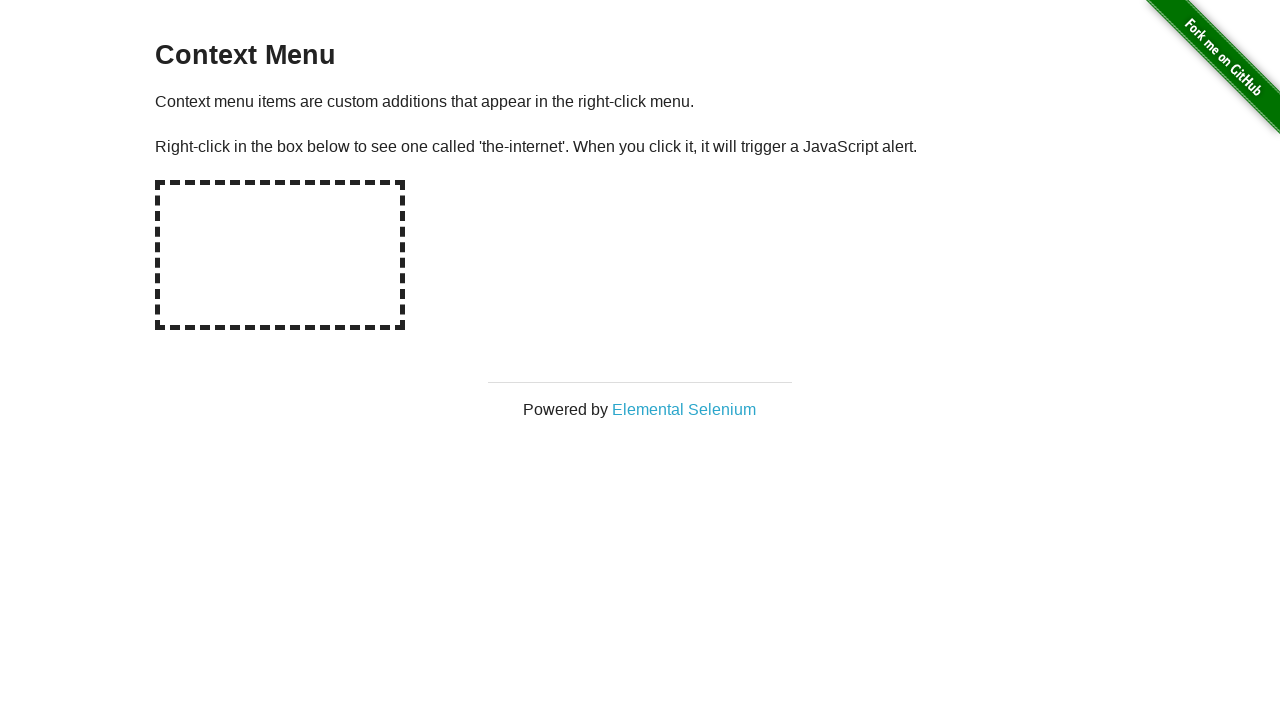

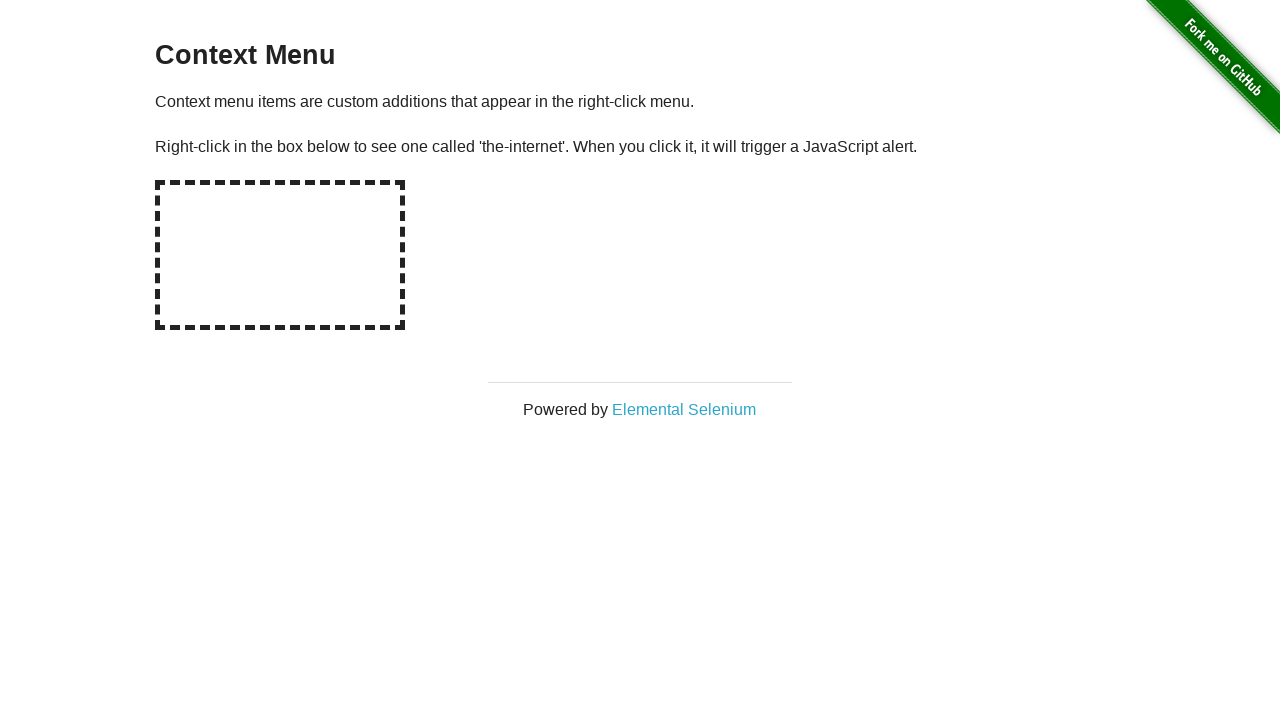